Tests window handling functionality by clicking a button inside an iframe that opens a new window, then switching between windows to verify navigation

Starting URL: https://www.w3schools.com/jsref/tryit.asp?filename=tryjsref_win_open

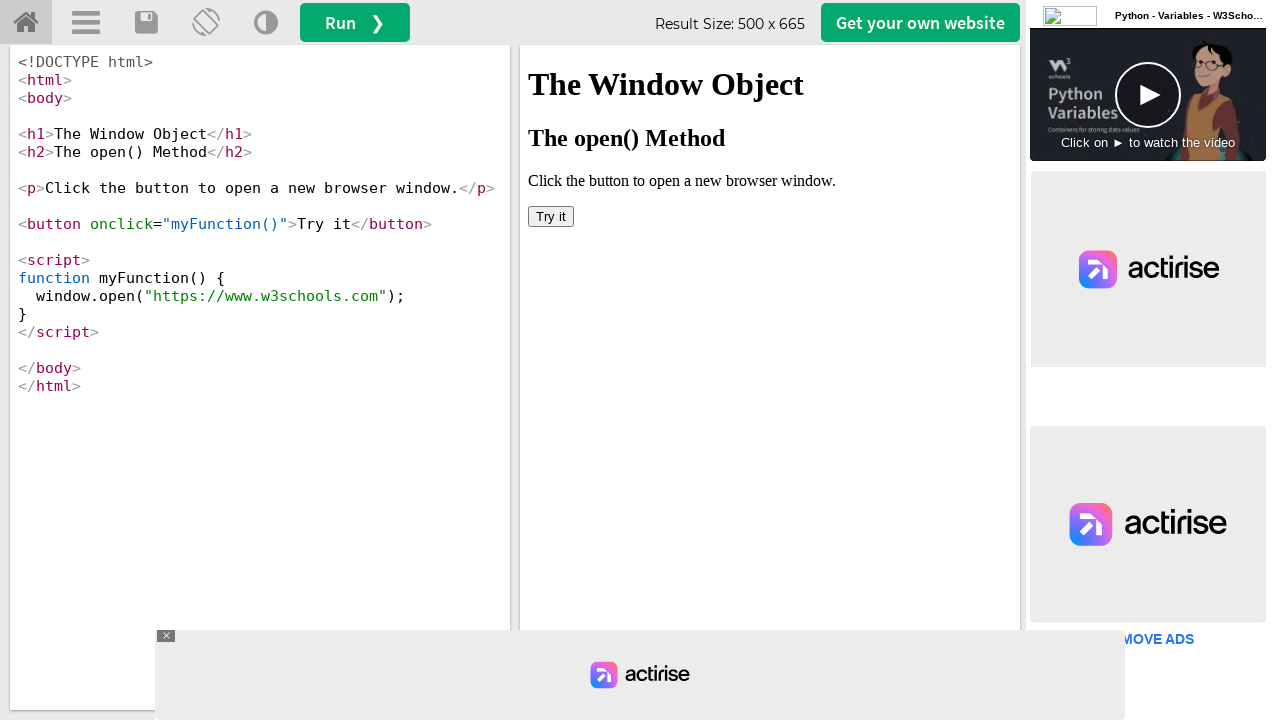

Located iframe with name 'iframeResult'
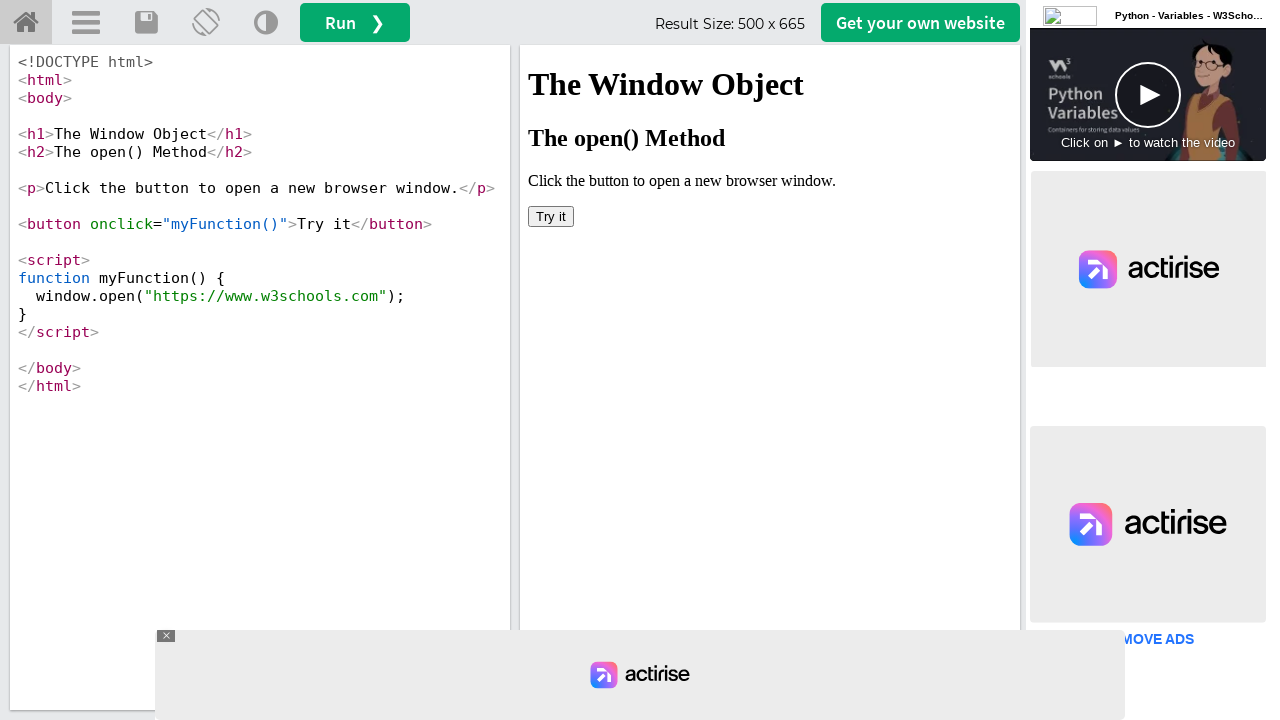

Clicked 'Try it' button inside iframe to open new window at (551, 216) on iframe[name='iframeResult'] >> internal:control=enter-frame >> button:has-text('
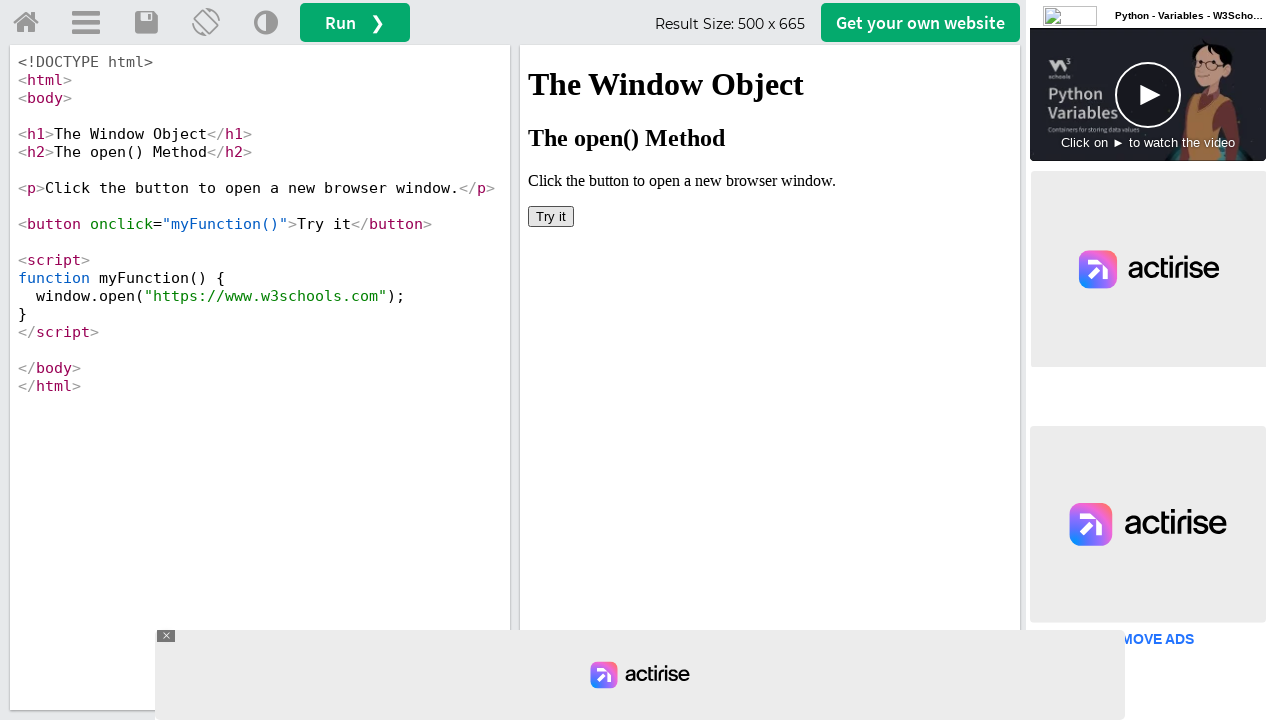

New window opened and captured
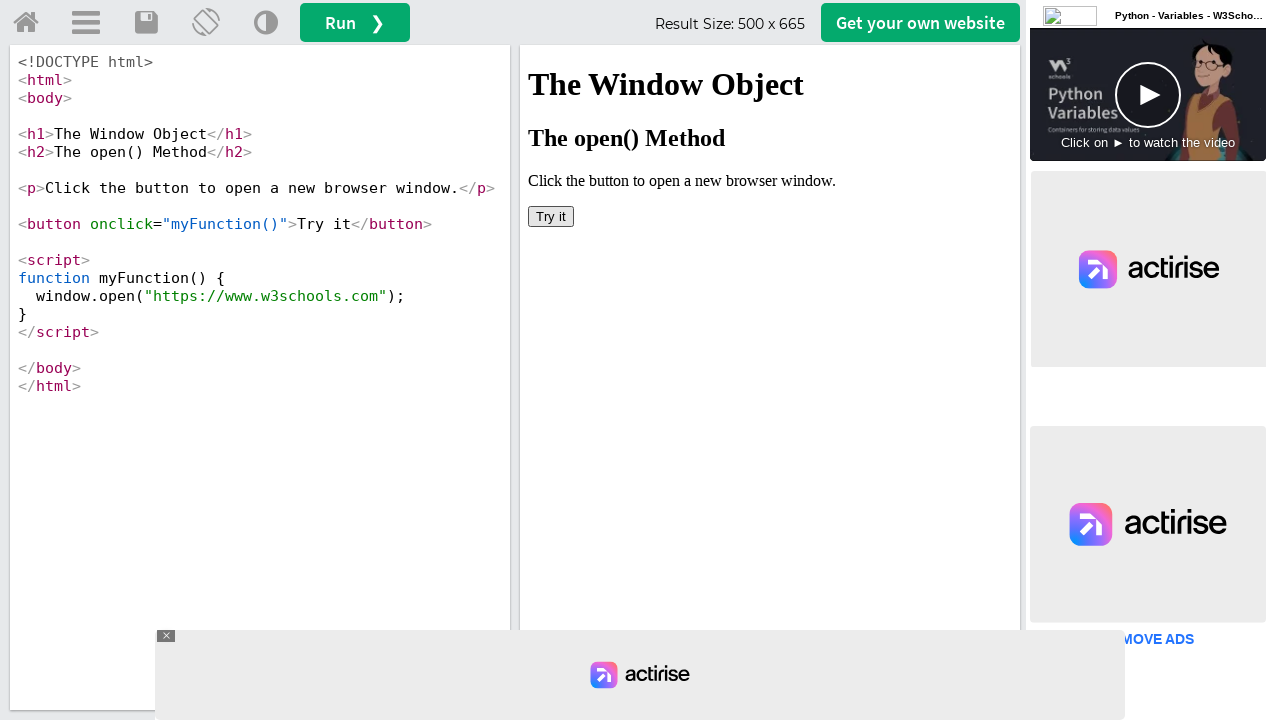

New window page loaded completely
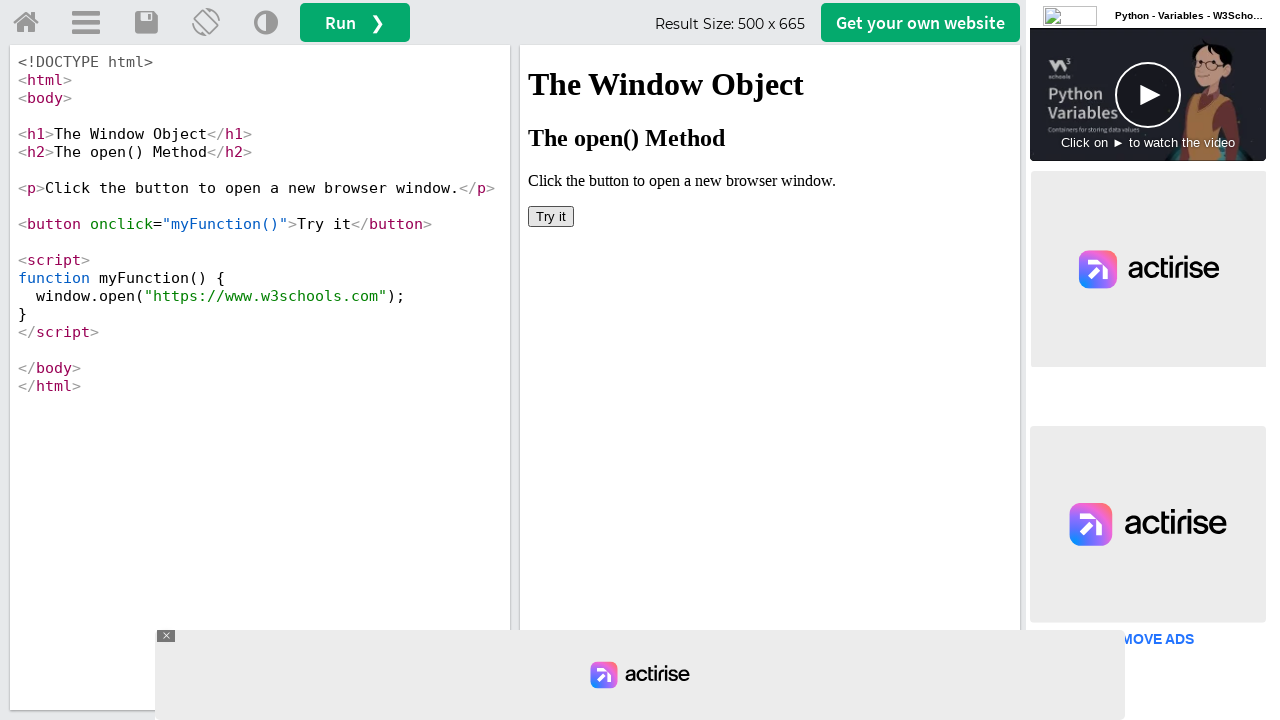

Retrieved URL from new window: https://www.w3schools.com/
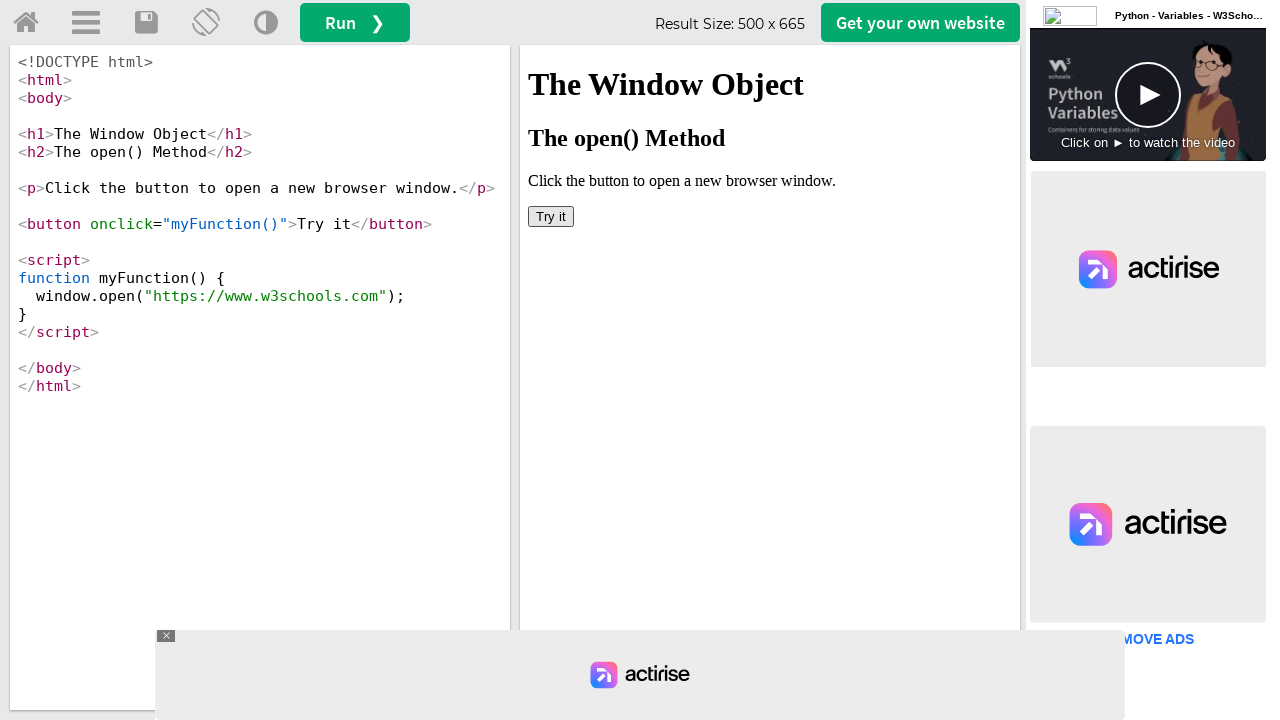

Retrieved title from new window: <bound method Page.title of <Page url='https://www.w3schools.com/'>>
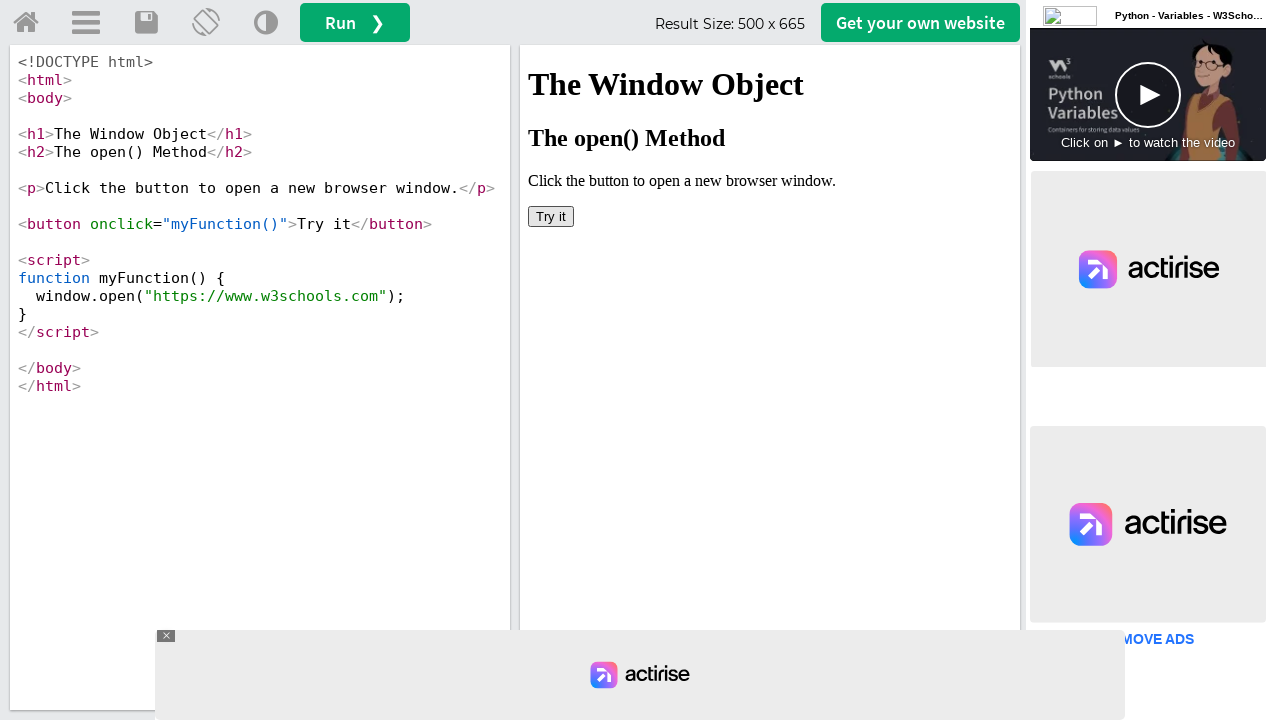

Closed the new window
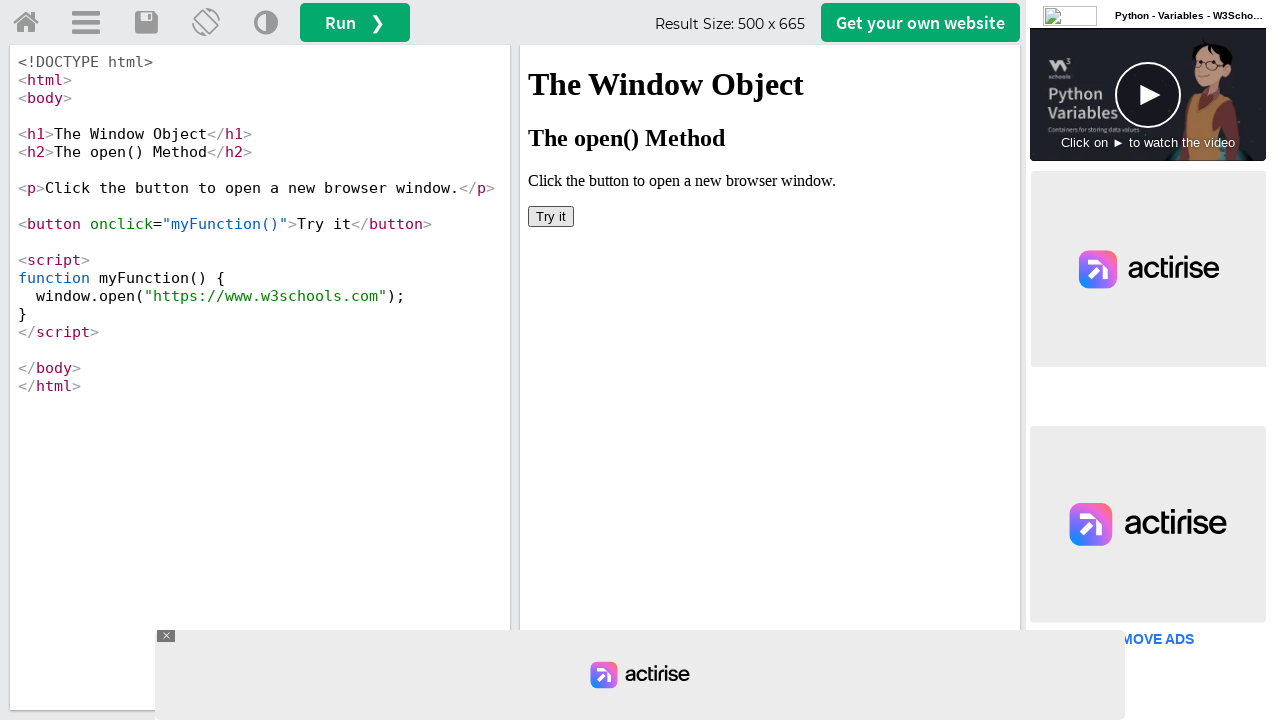

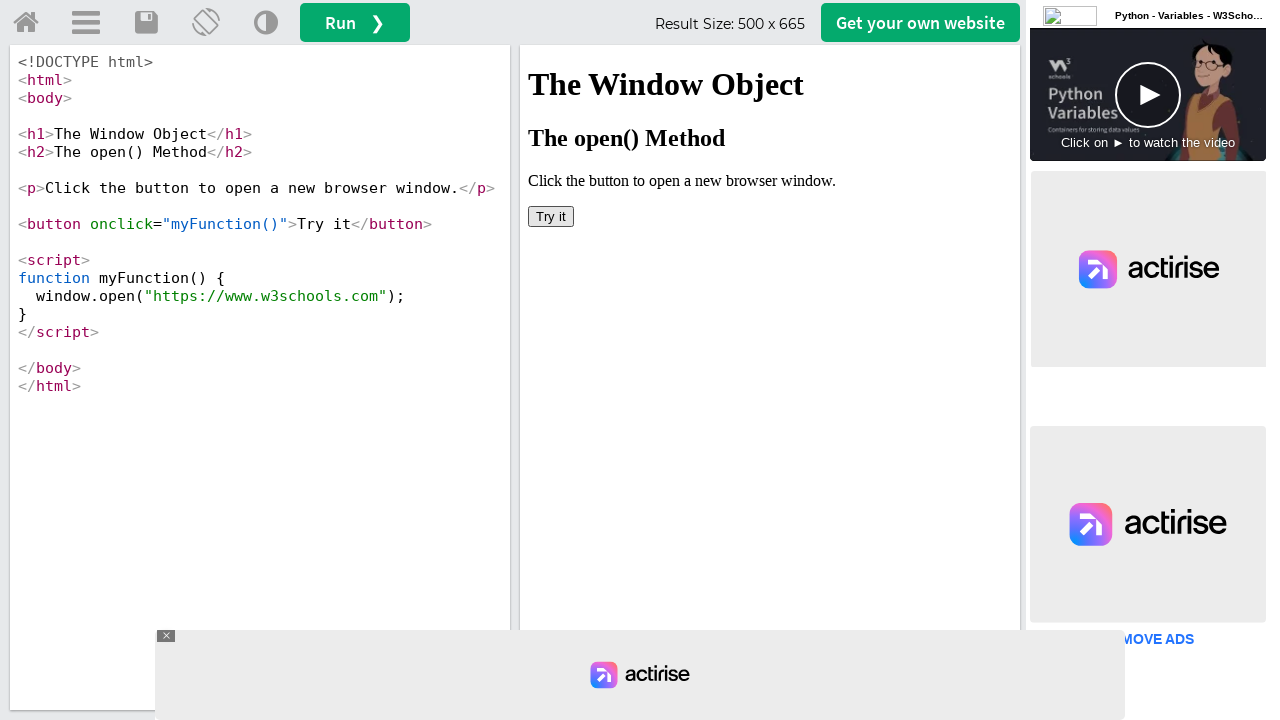